Tests the select menu dropdown on DemoQA by selecting a color option from the old-style select dropdown.

Starting URL: https://demoqa.com/select-menu

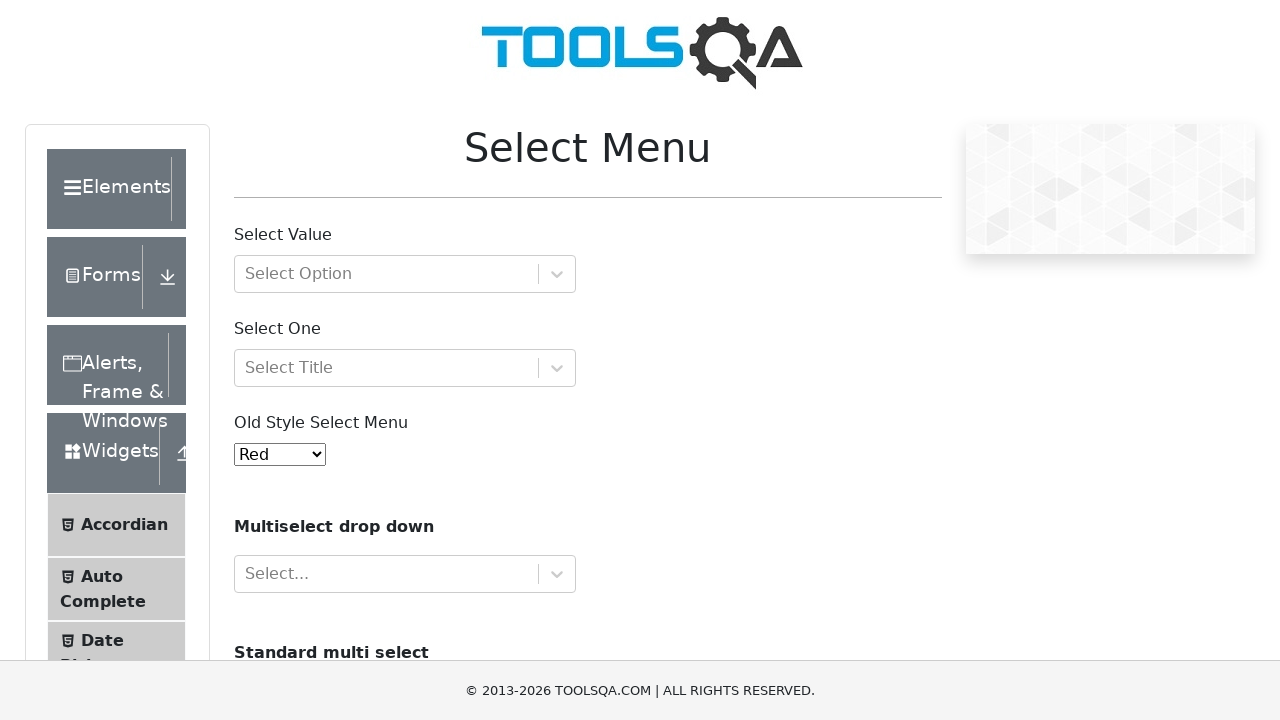

Selected 'Blue' color from the old-style select dropdown menu on #oldSelectMenu
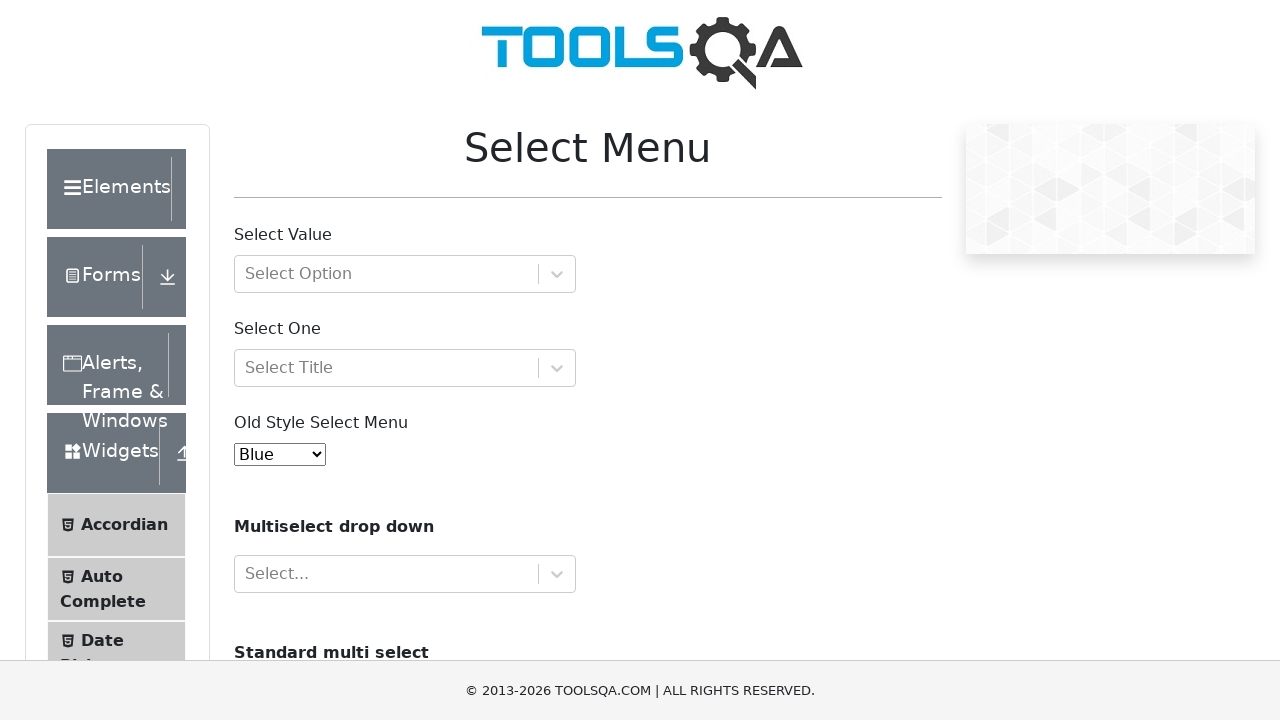

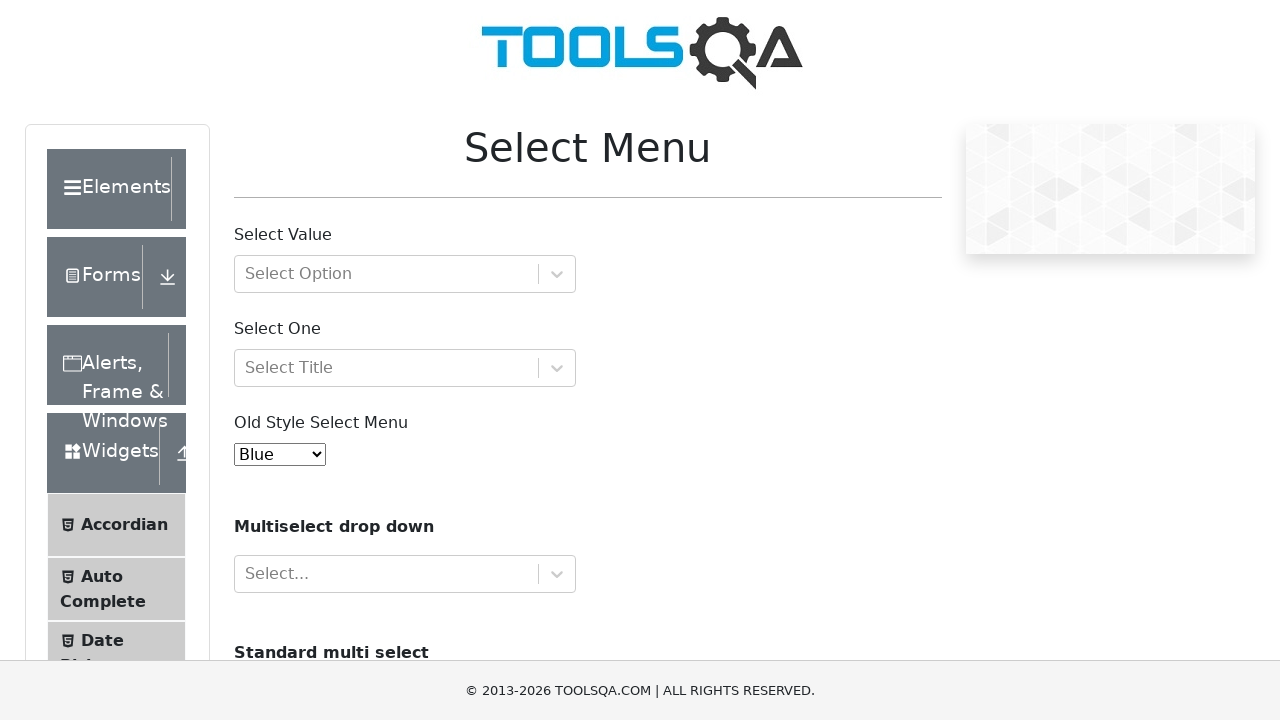